Tests browser navigation functionality by navigating between two Turkish e-commerce websites, then using browser back and forward navigation commands.

Starting URL: https://www.hepsiburada.com

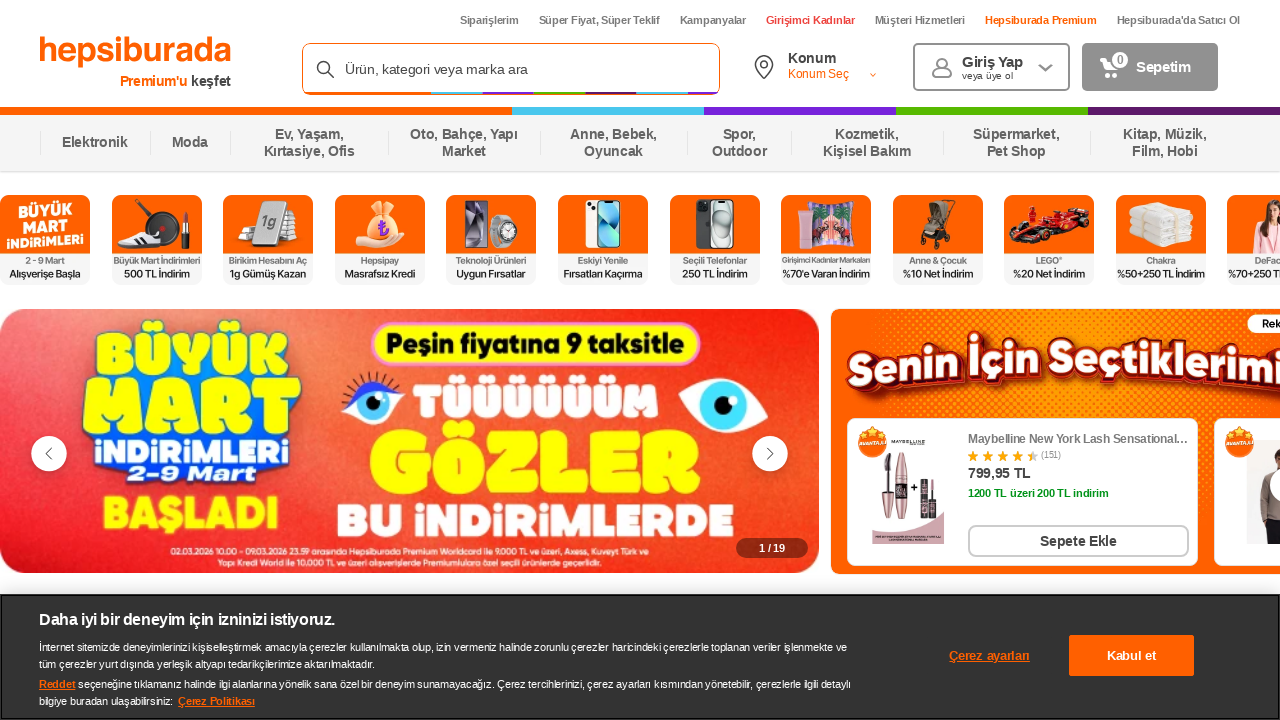

Navigated to Trendyol website (https://www.trendyol.com/)
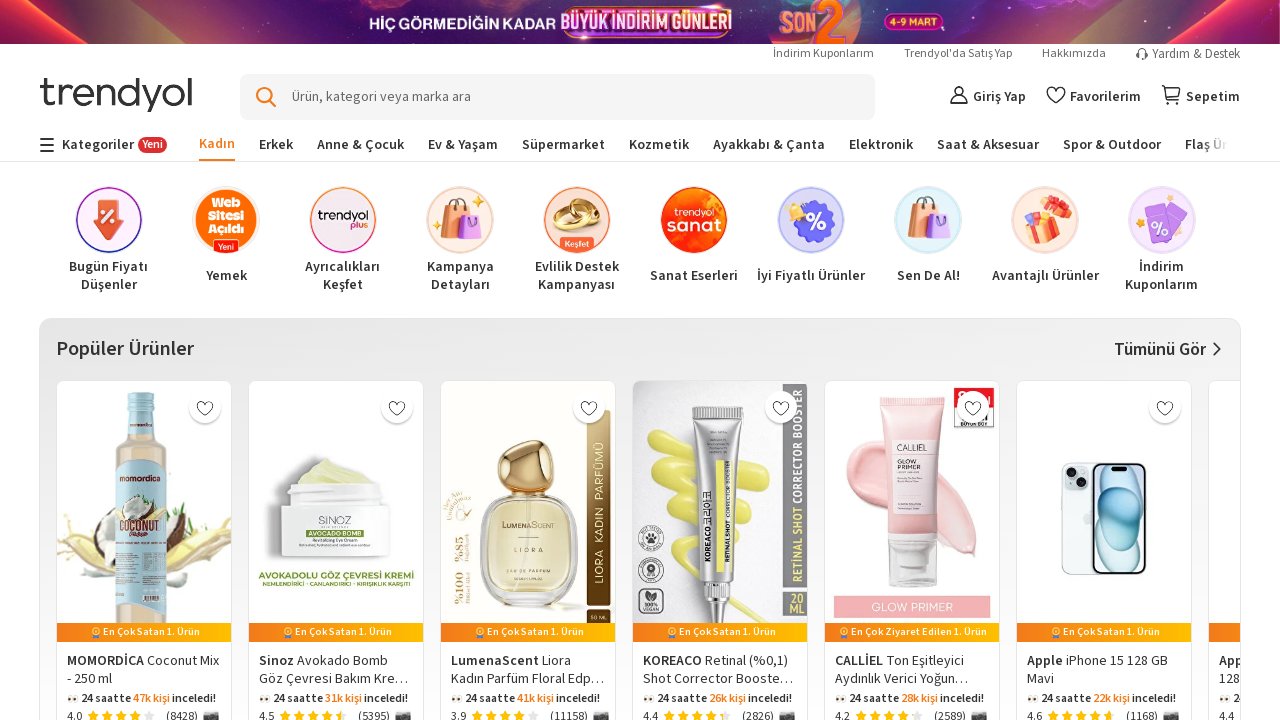

Navigated back to Hepsiburada website using browser back button
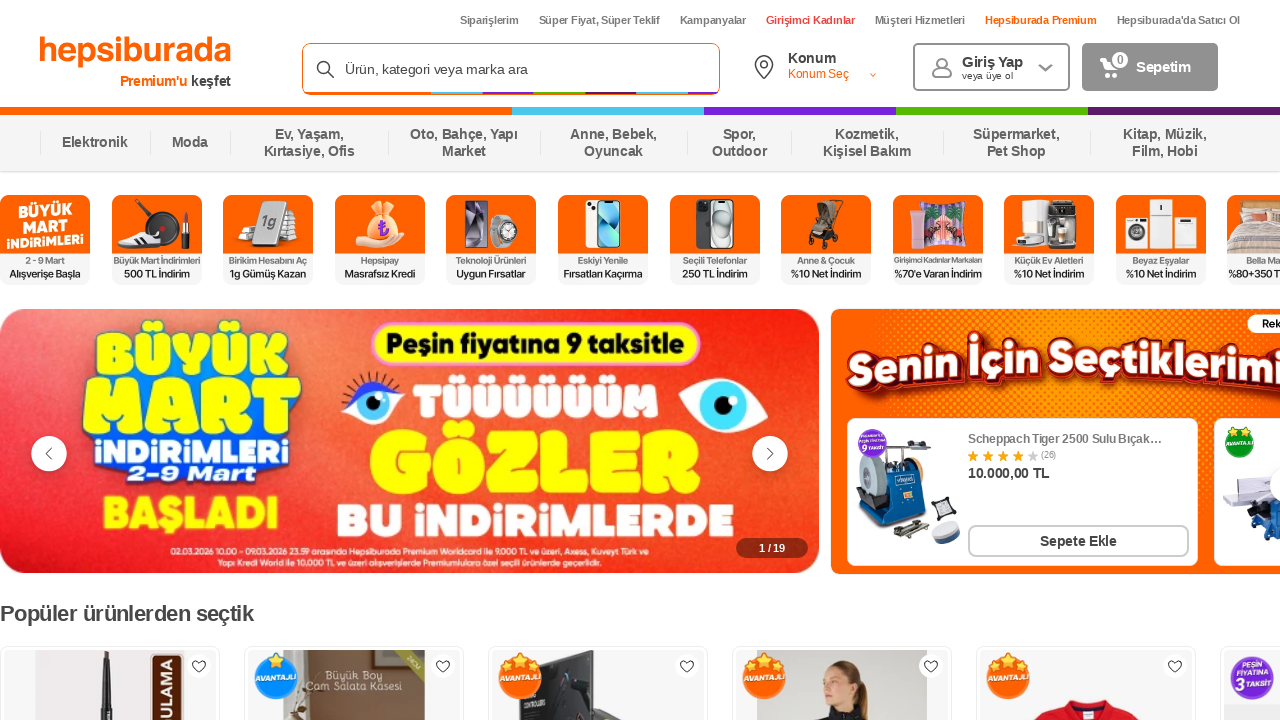

Navigated forward to Trendyol website using browser forward button
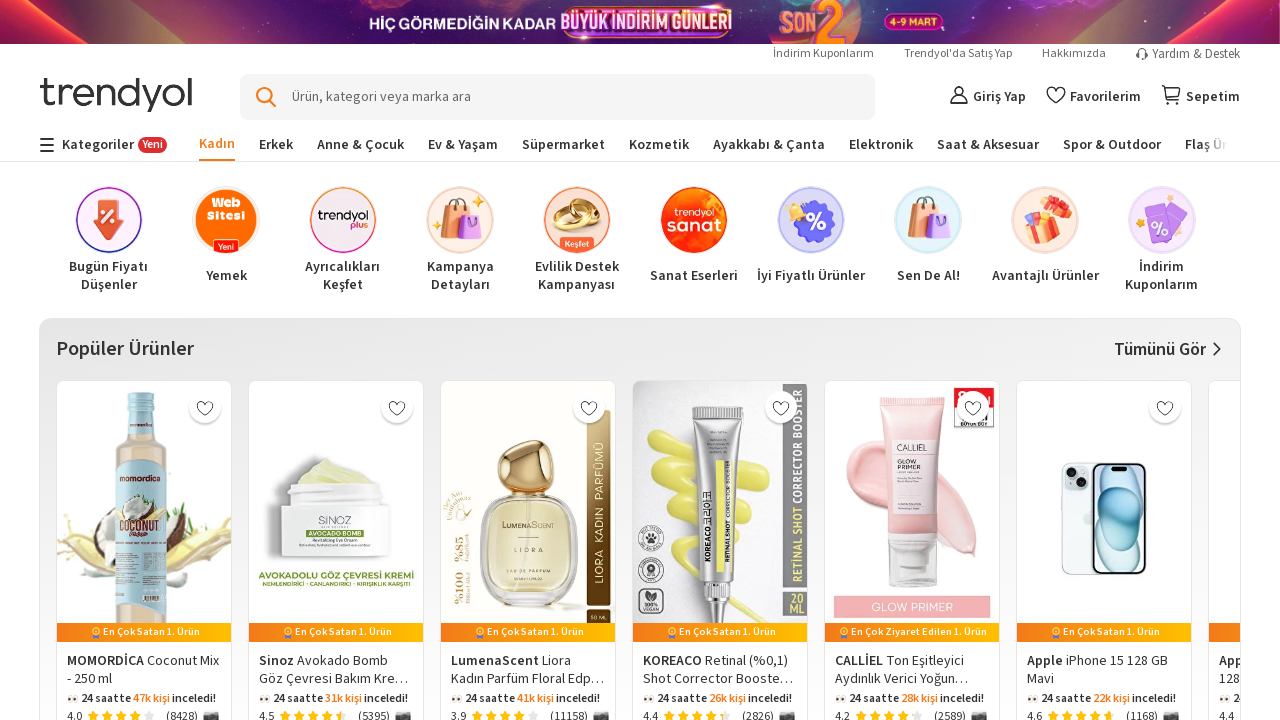

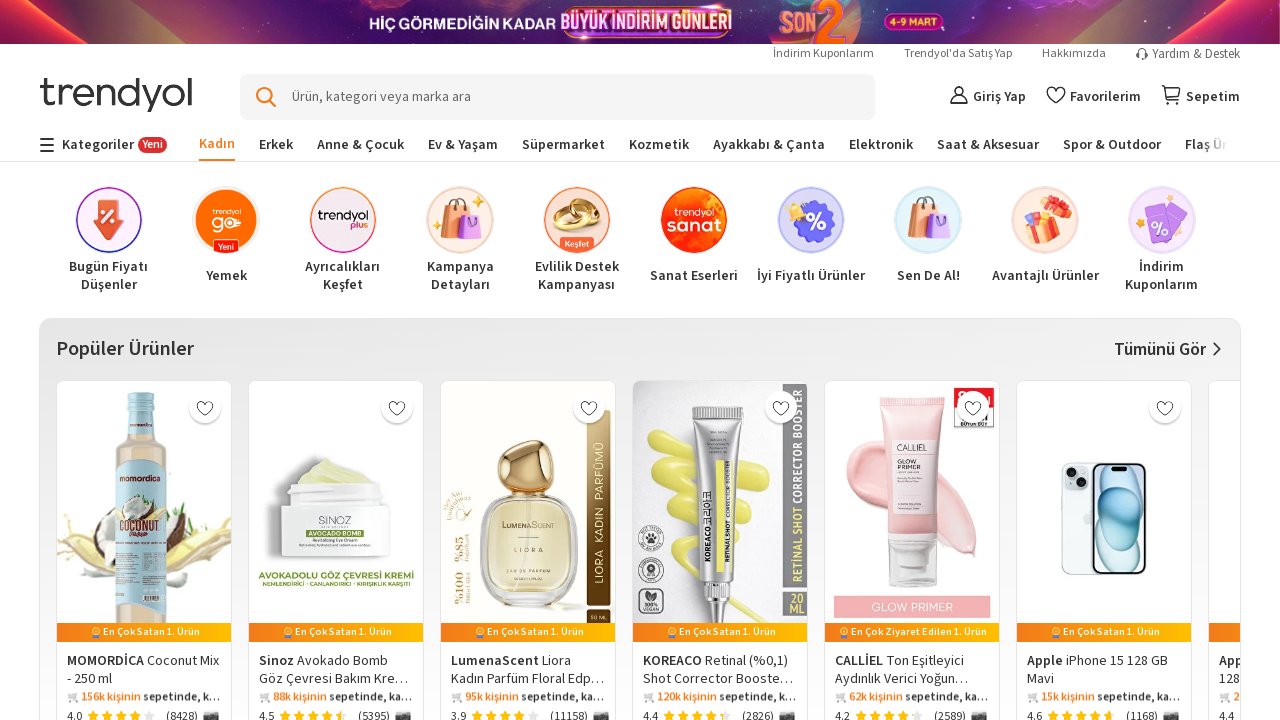